Tests that images on a page load correctly by waiting for at least 3 images to appear and ensuring they are fully loaded

Starting URL: https://bonigarcia.dev/selenium-webdriver-java/loading-images.html

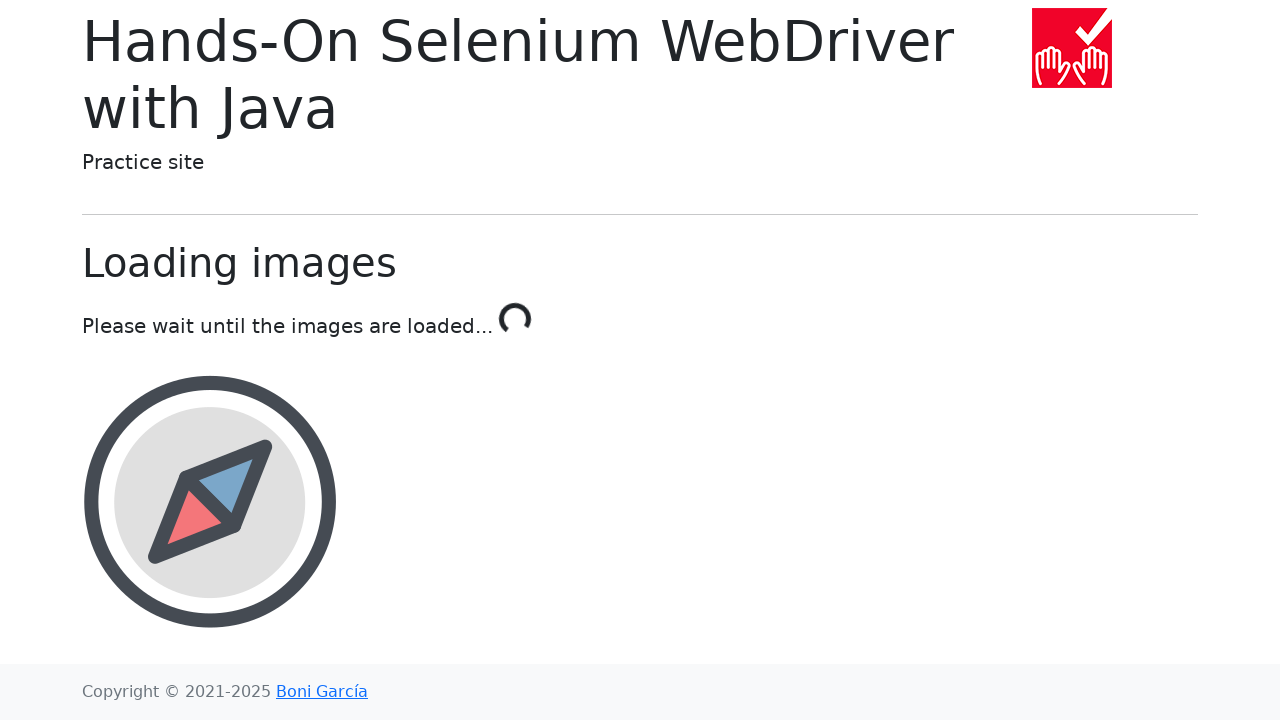

Waited for at least 3 images to appear on the page
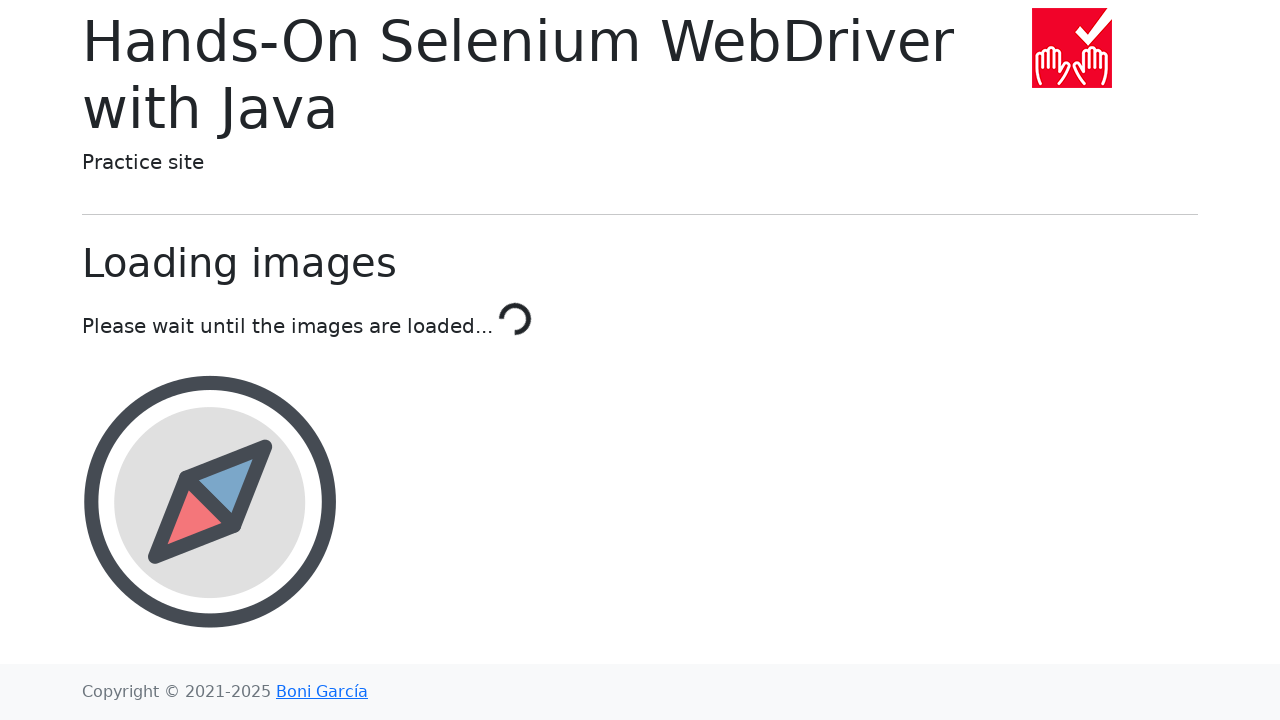

Retrieved all image elements from the page
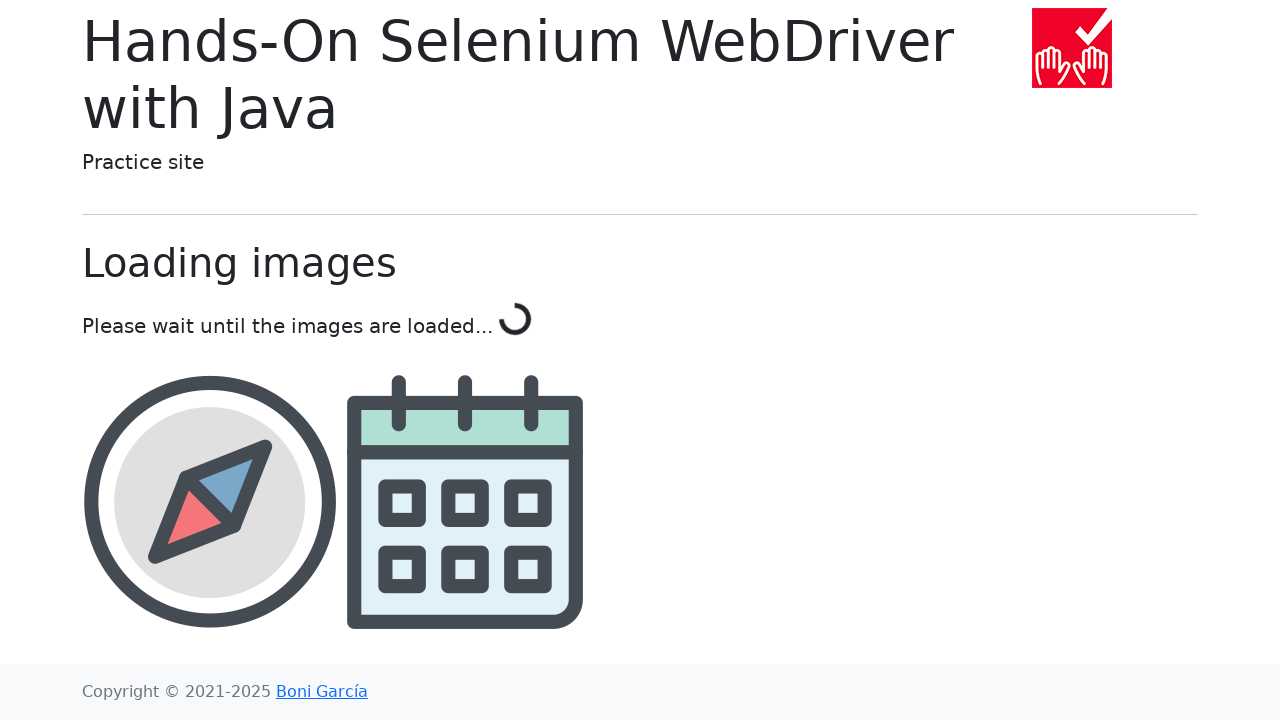

Waited for all images to be fully loaded
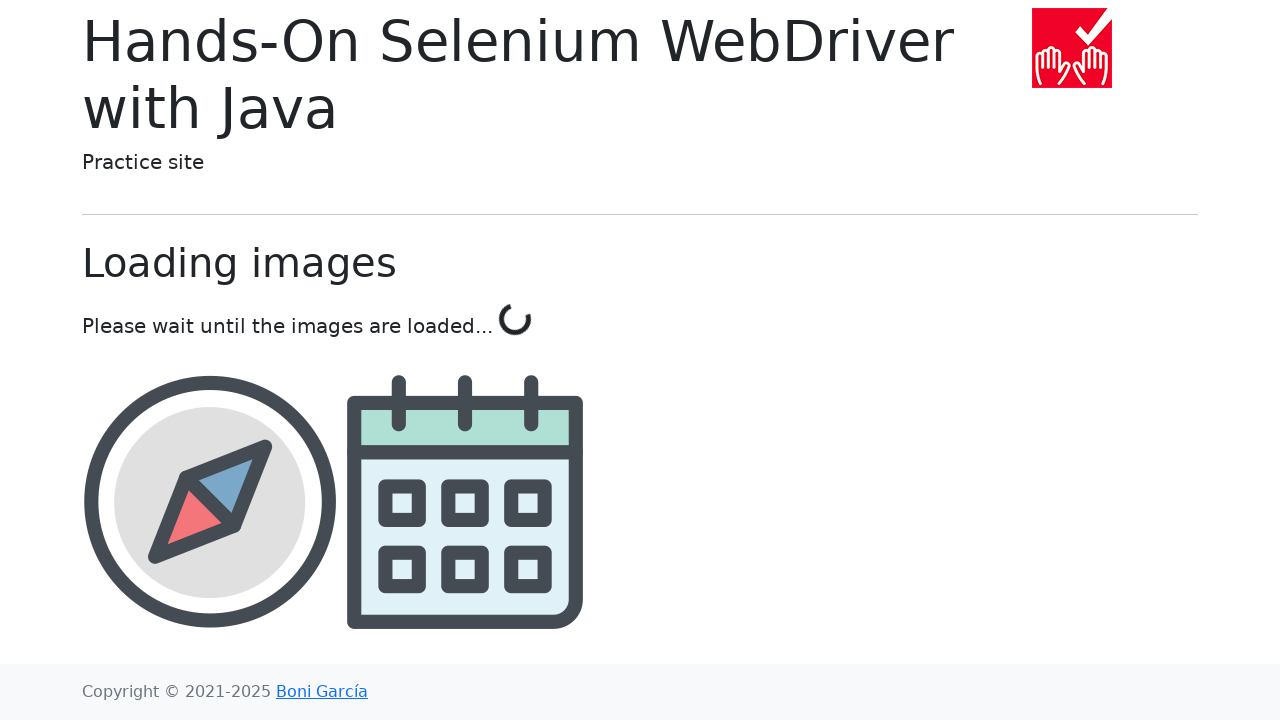

Verified that at least 3 images are present and loaded
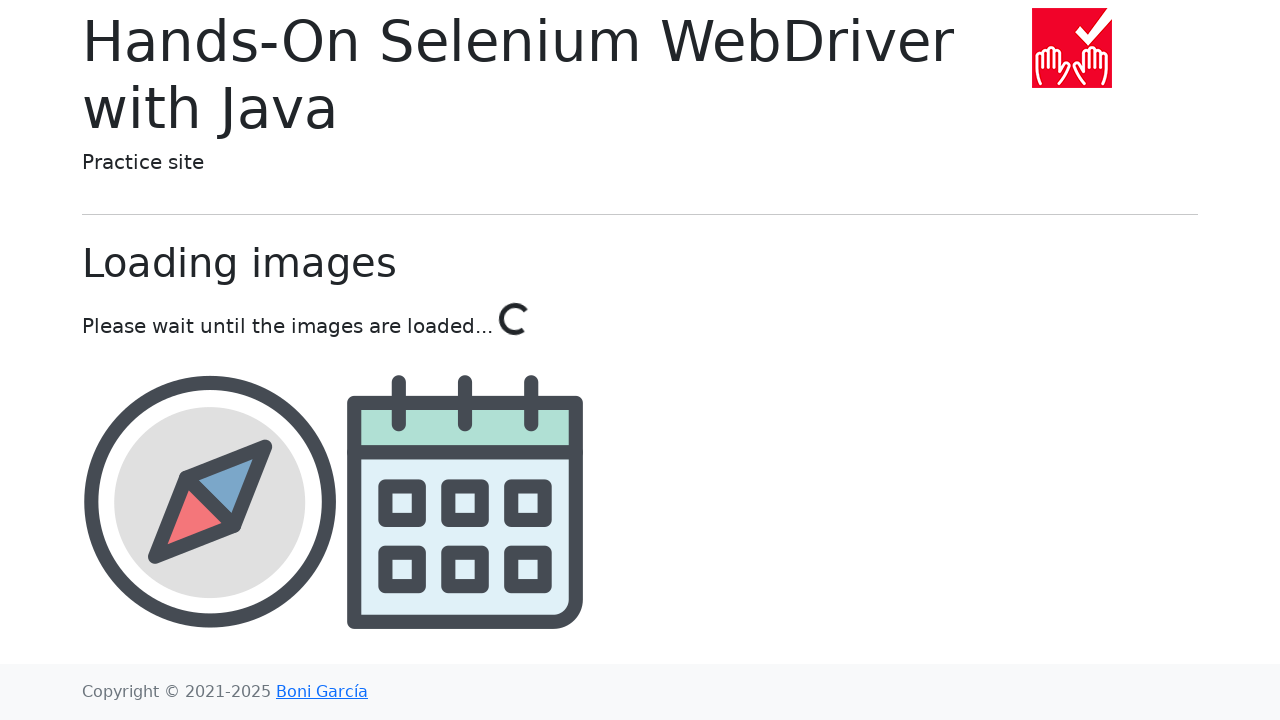

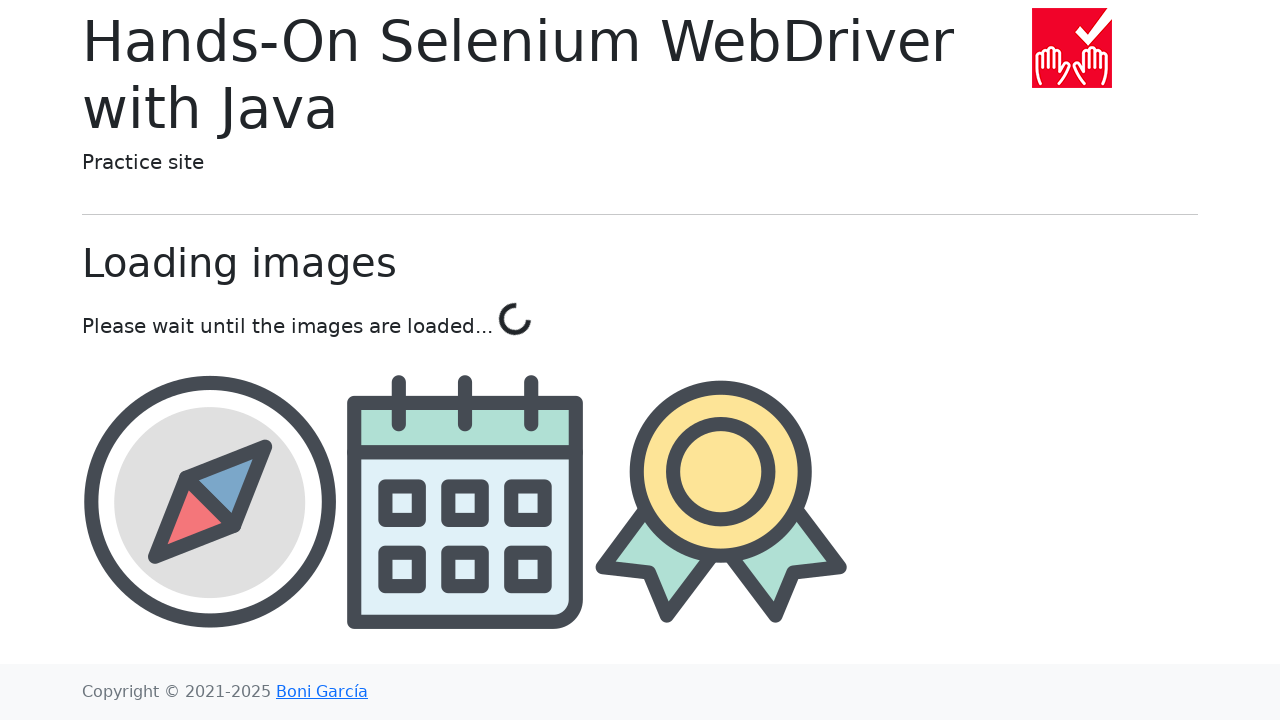